Tests autocomplete dropdown functionality by typing a partial search value and selecting a matching option from the dropdown list.

Starting URL: https://demoqa.com/auto-complete

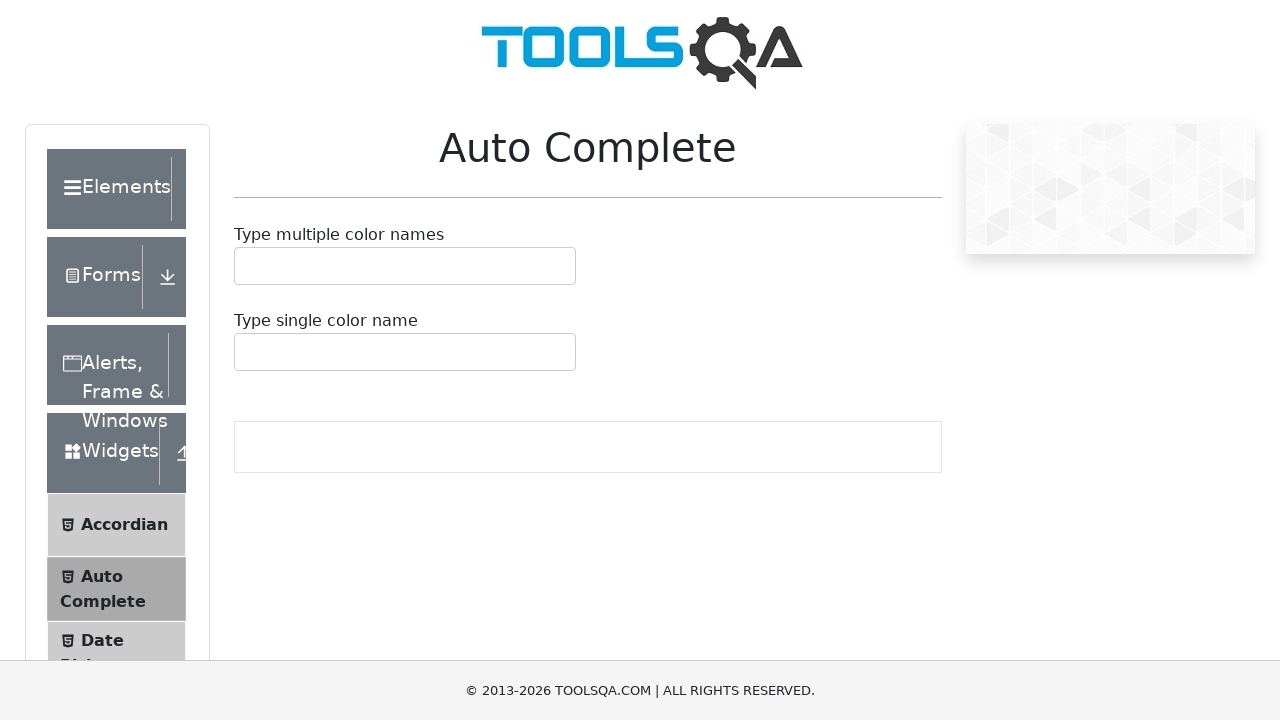

Clicked on autocomplete input field at (405, 266) on div.auto-complete__value-container--is-multi
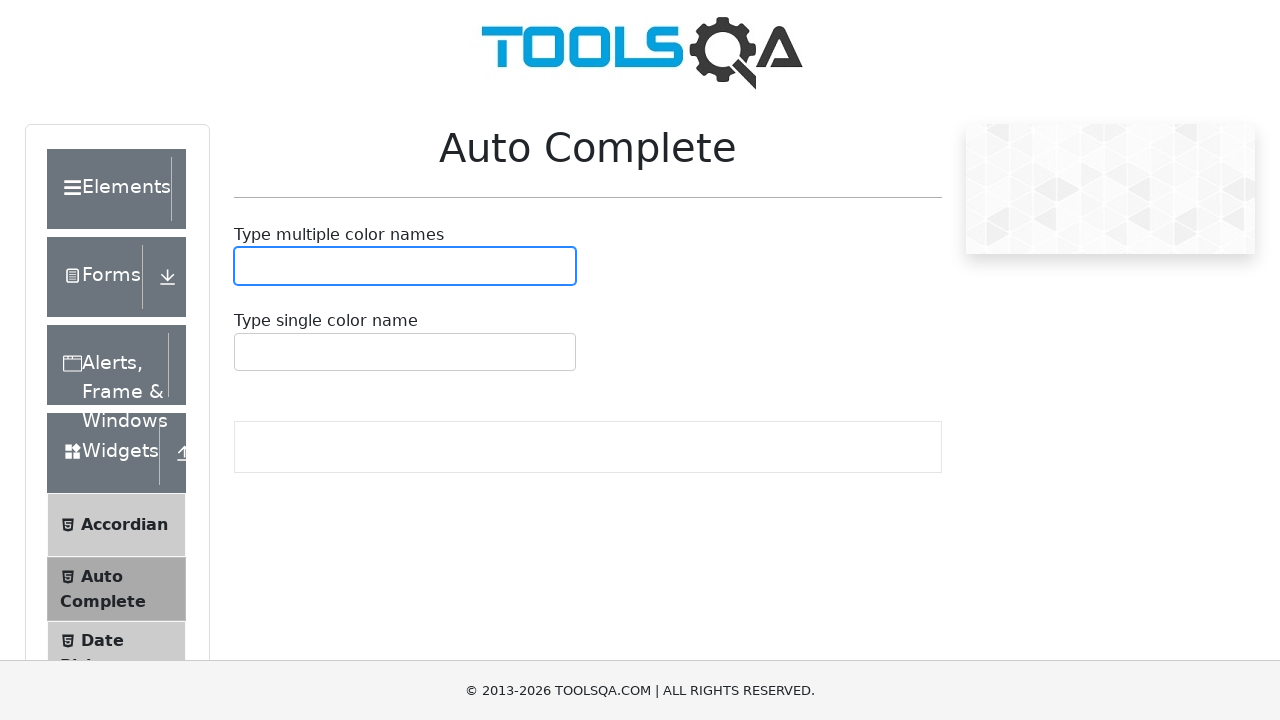

Typed partial search value 'Bl' in autocomplete field
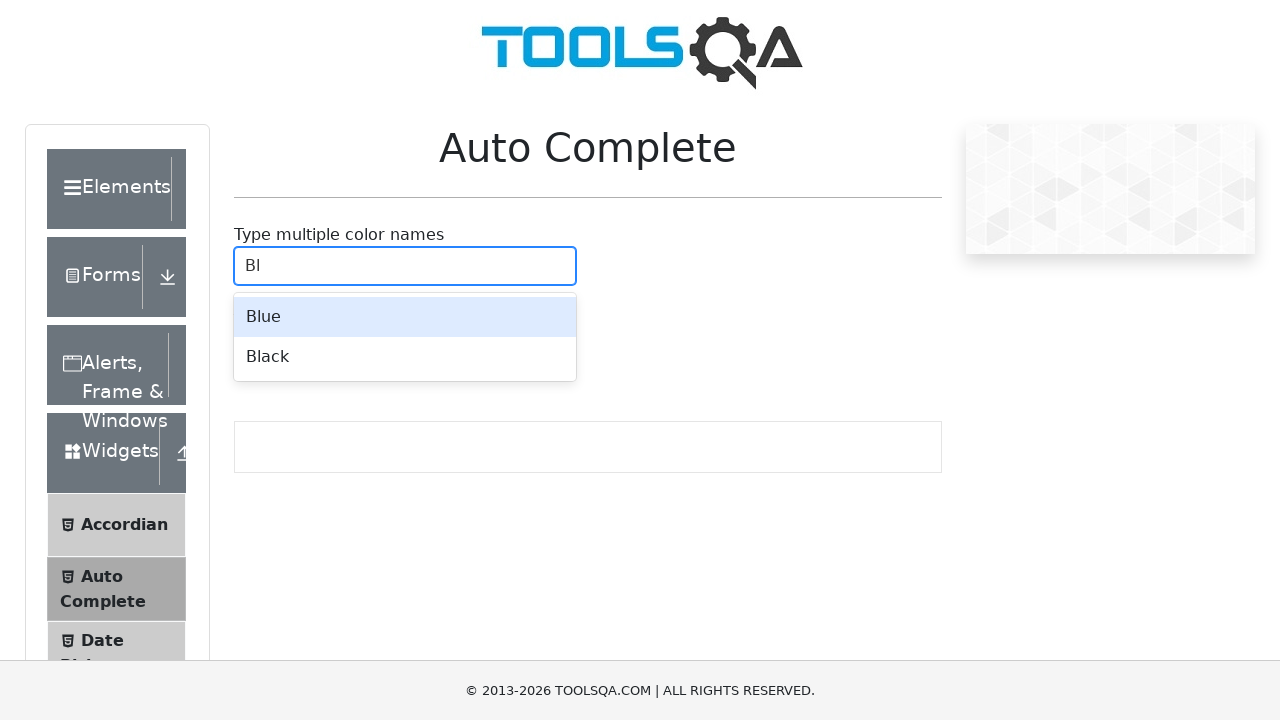

Dropdown options appeared
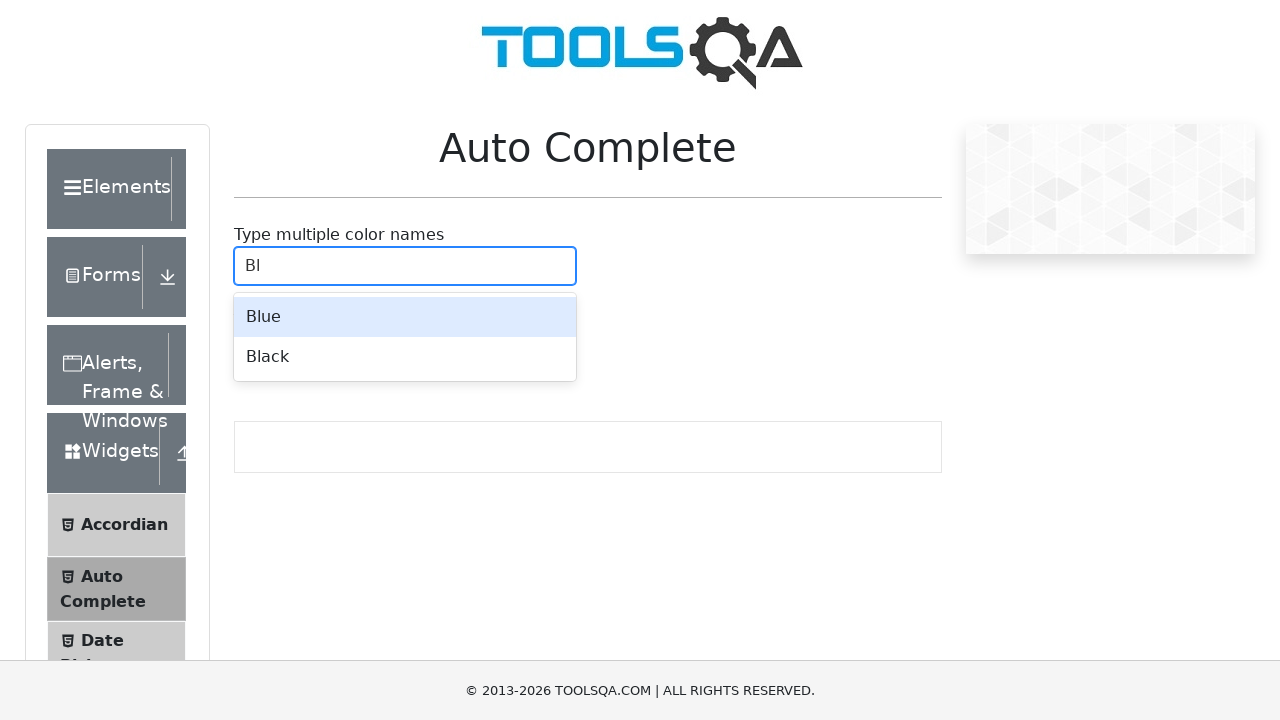

Found 2 dropdown options
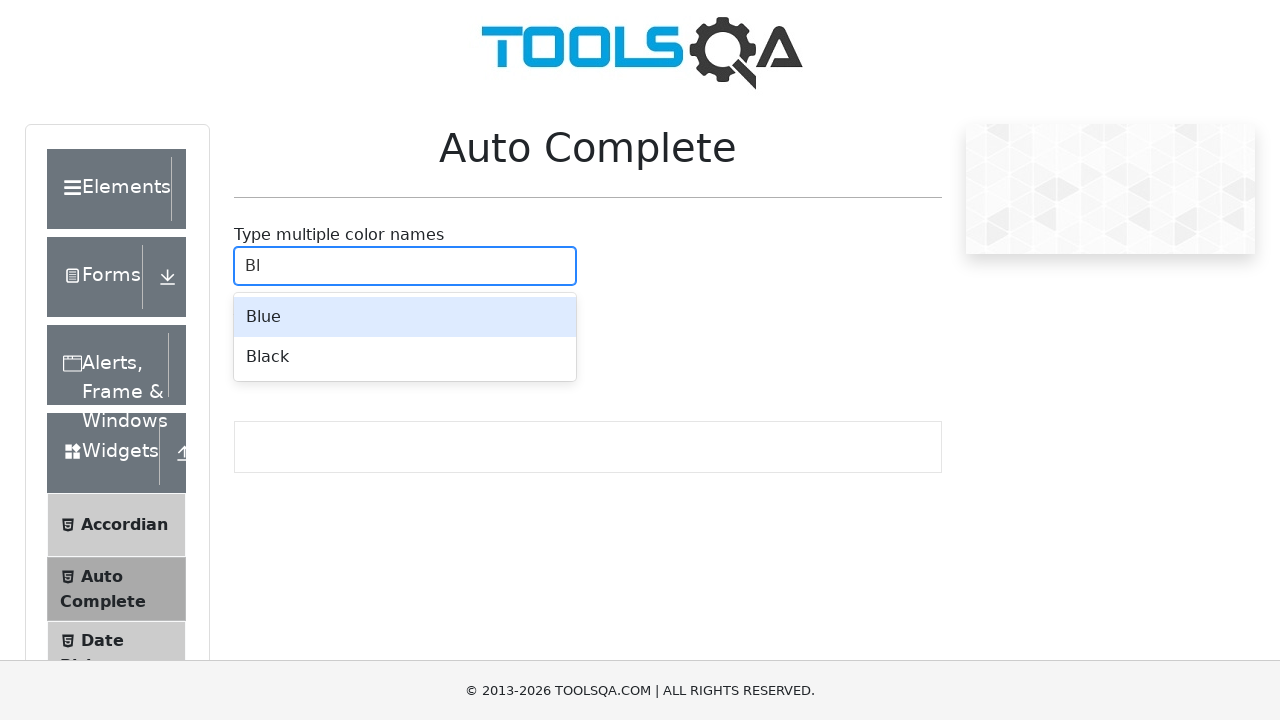

Selected matching option 'Black' from dropdown at (405, 357) on .auto-complete__option >> nth=1
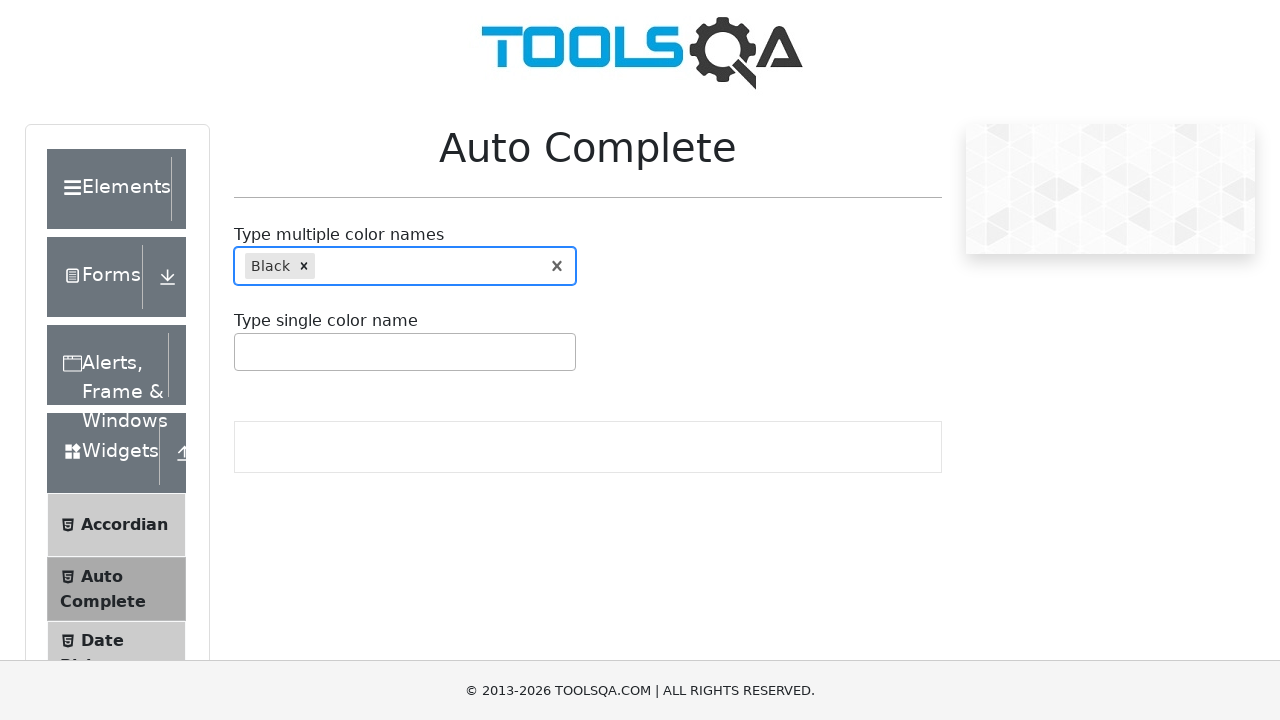

Selection verified - multi-value label appeared
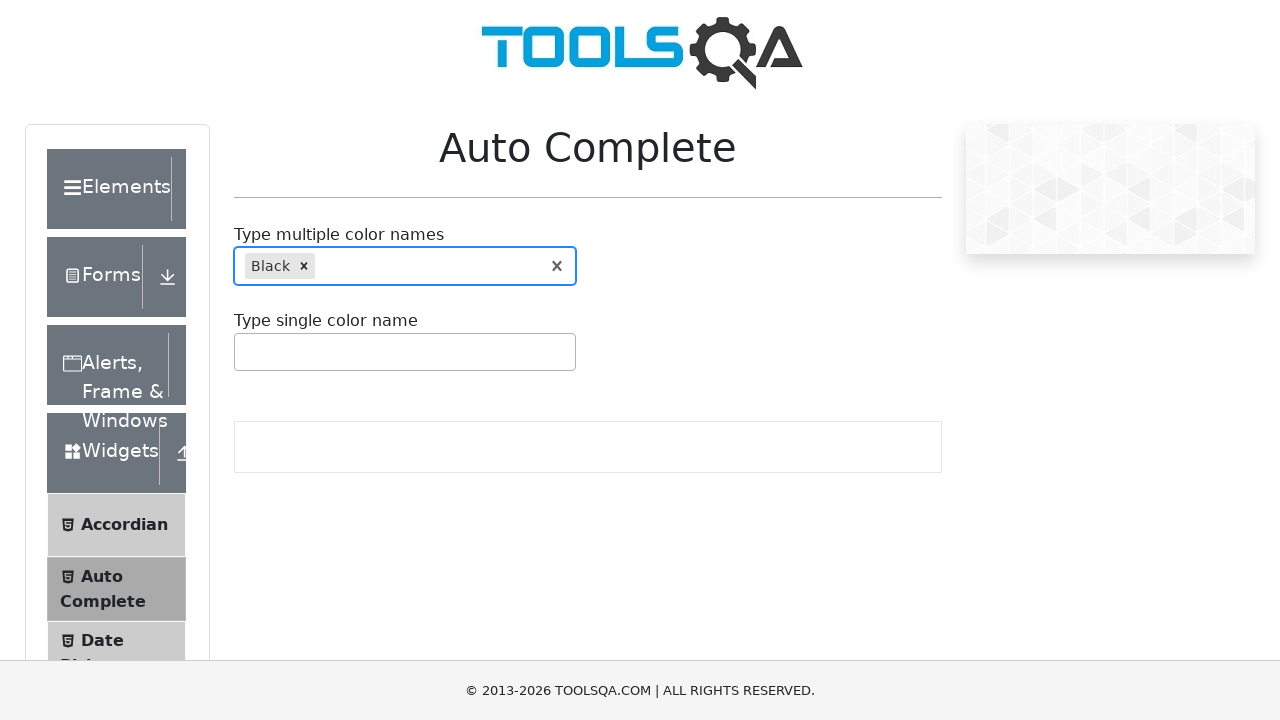

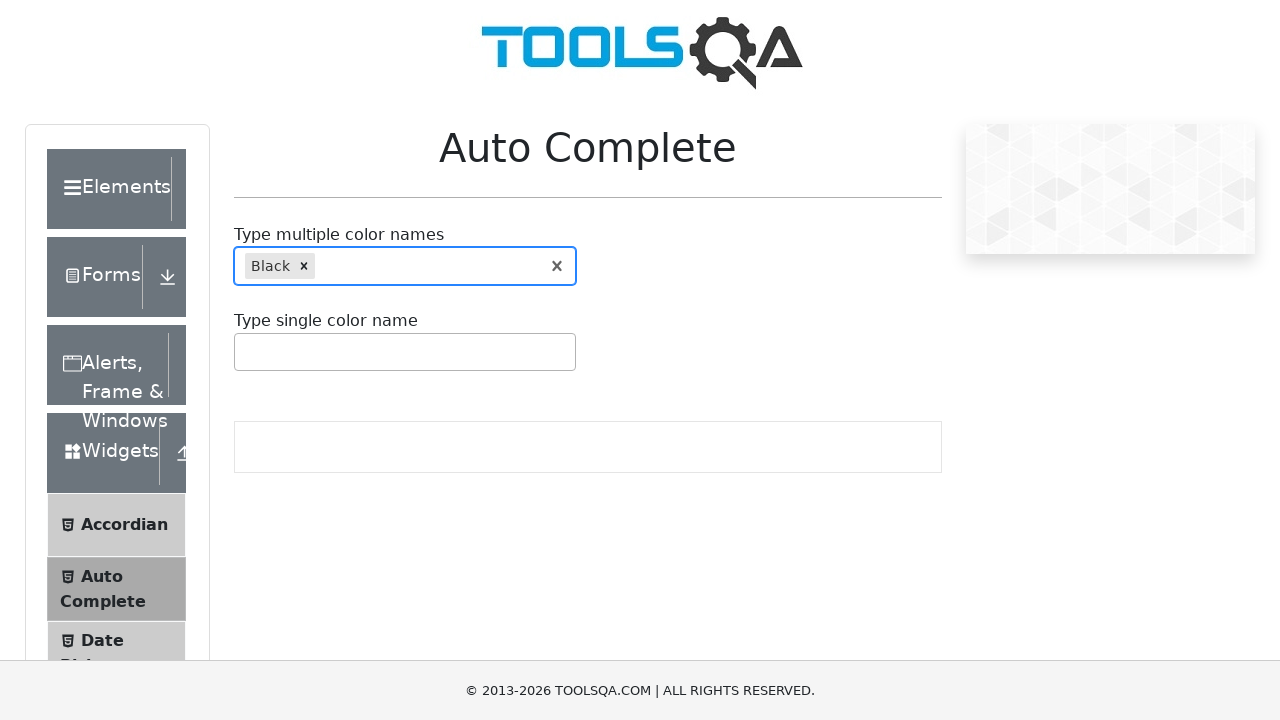